Tests state dropdown by selecting California and printing all available states

Starting URL: https://testcenter.techproeducation.com/index.php?page=dropdown

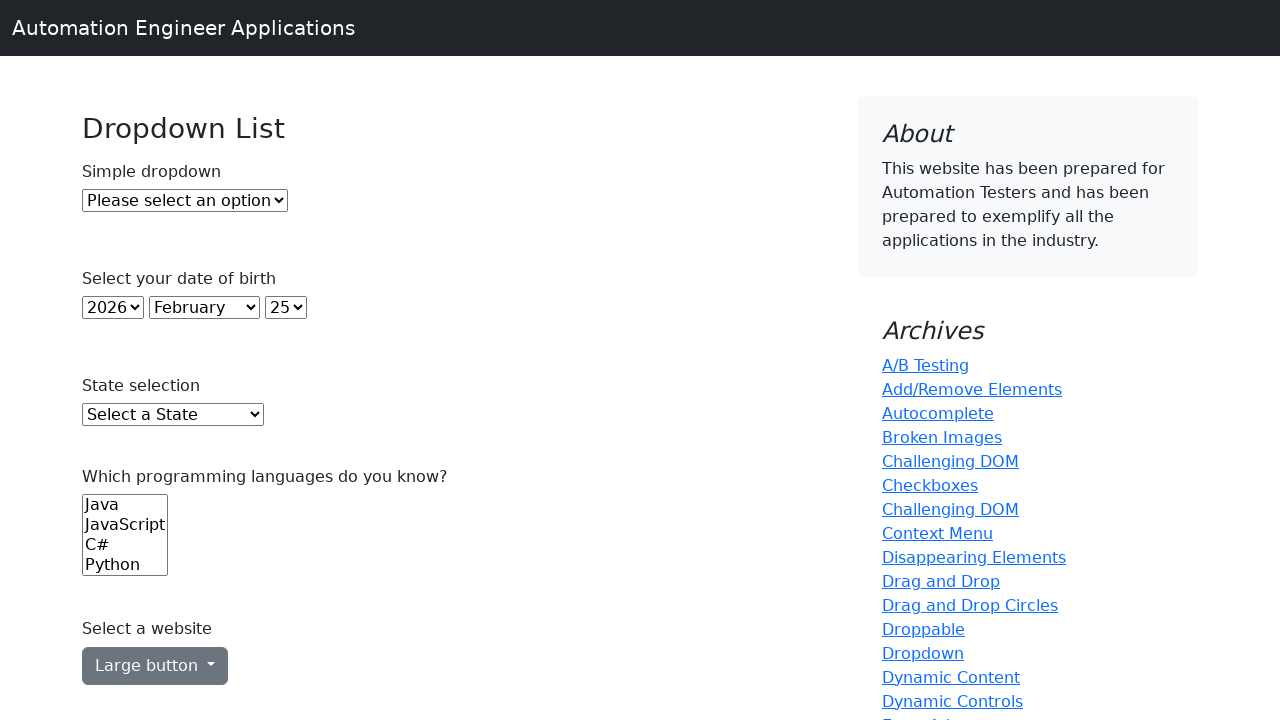

Selected California from state dropdown on #state
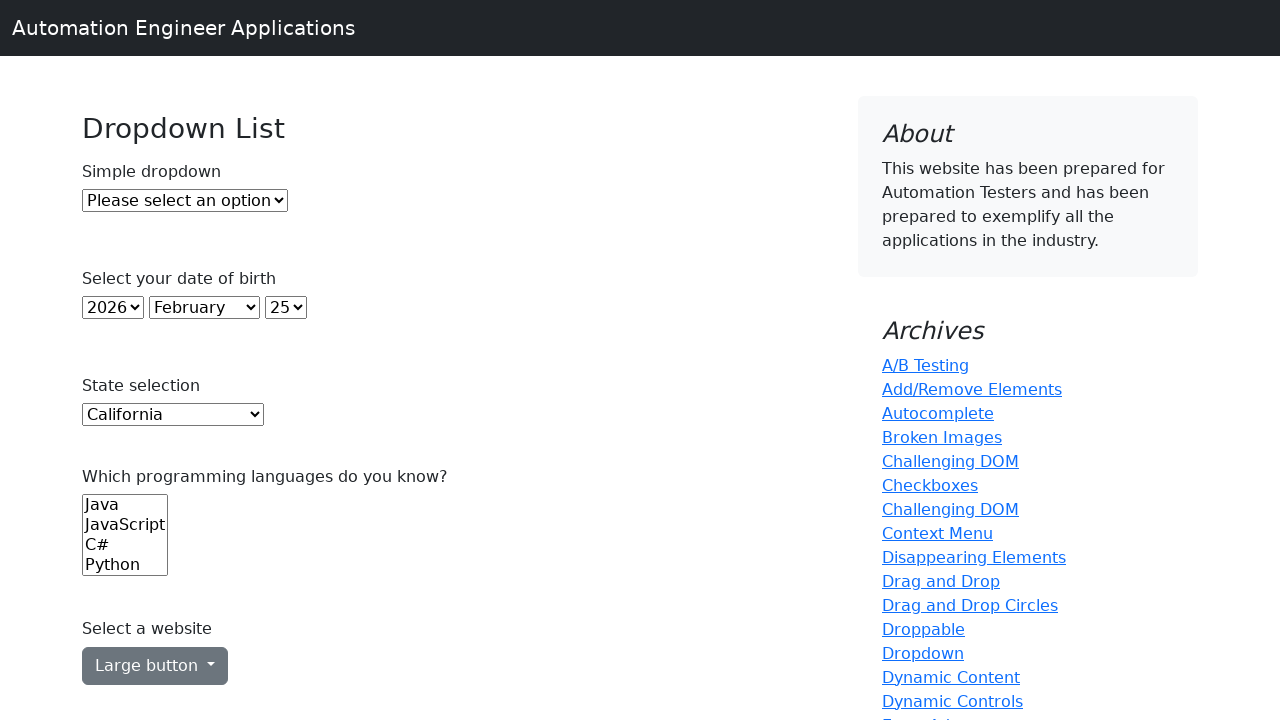

Located state dropdown element
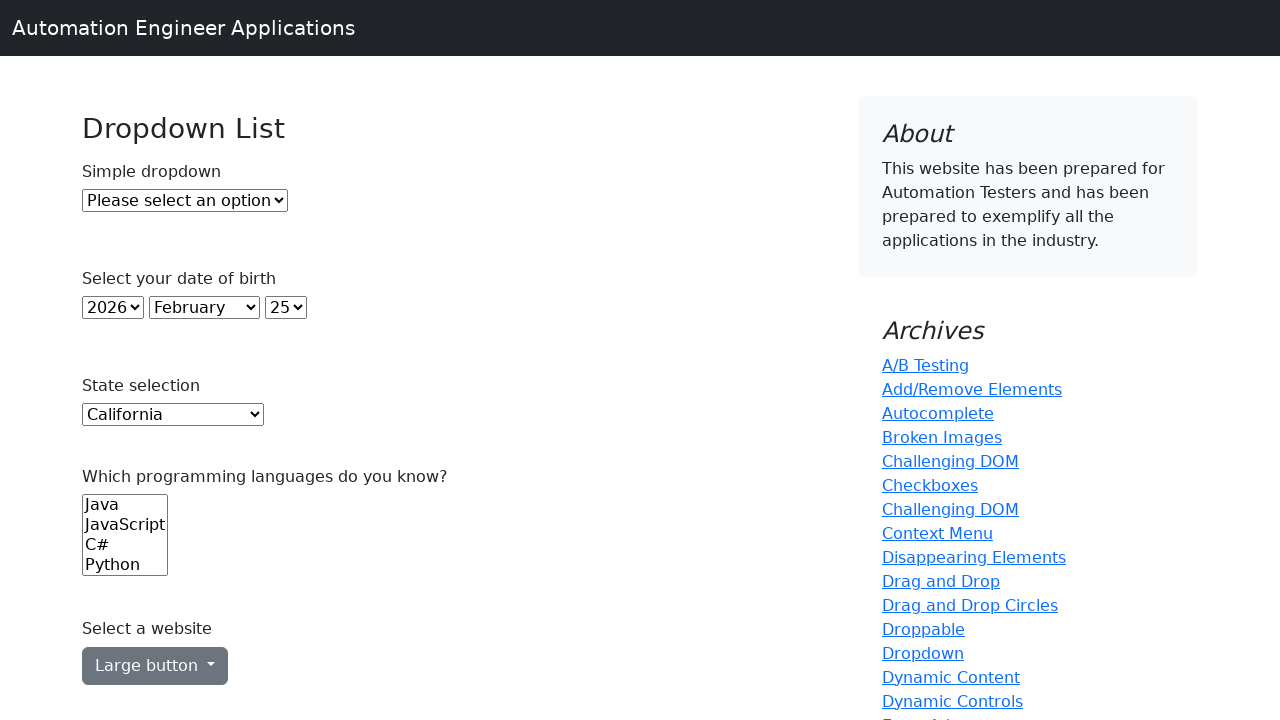

Retrieved all available state options from dropdown
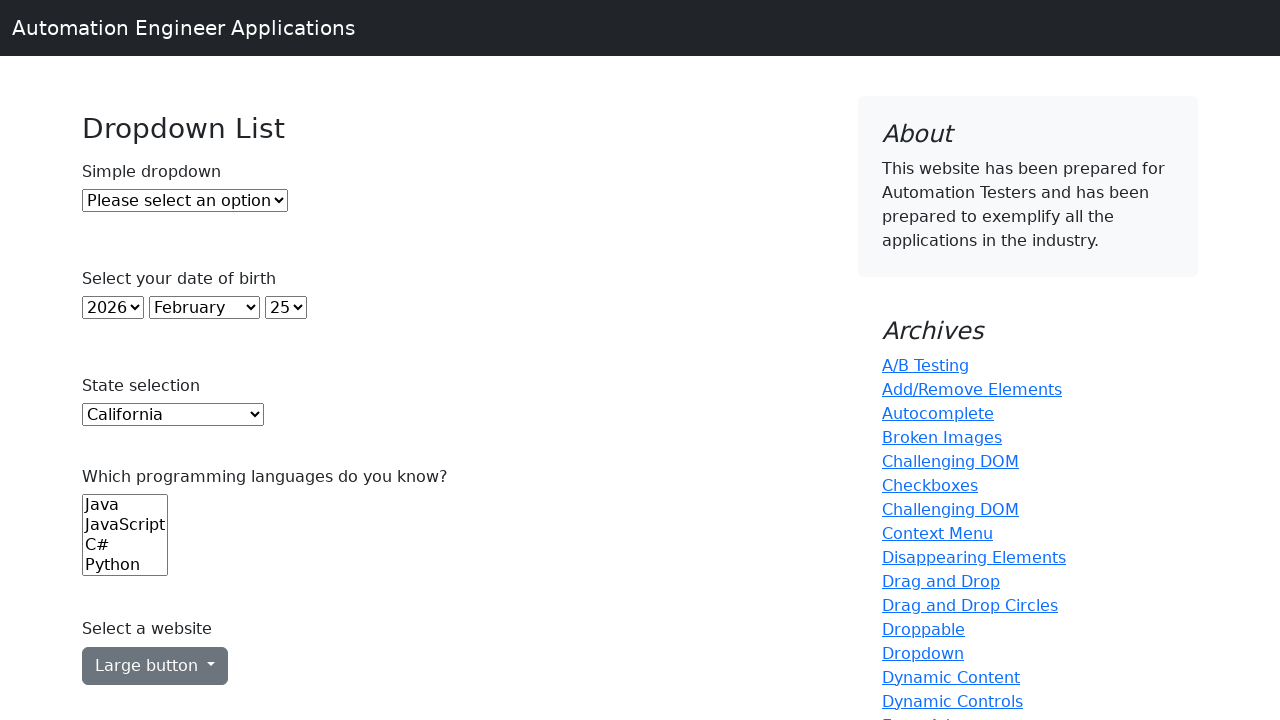

Printed all 52 available states
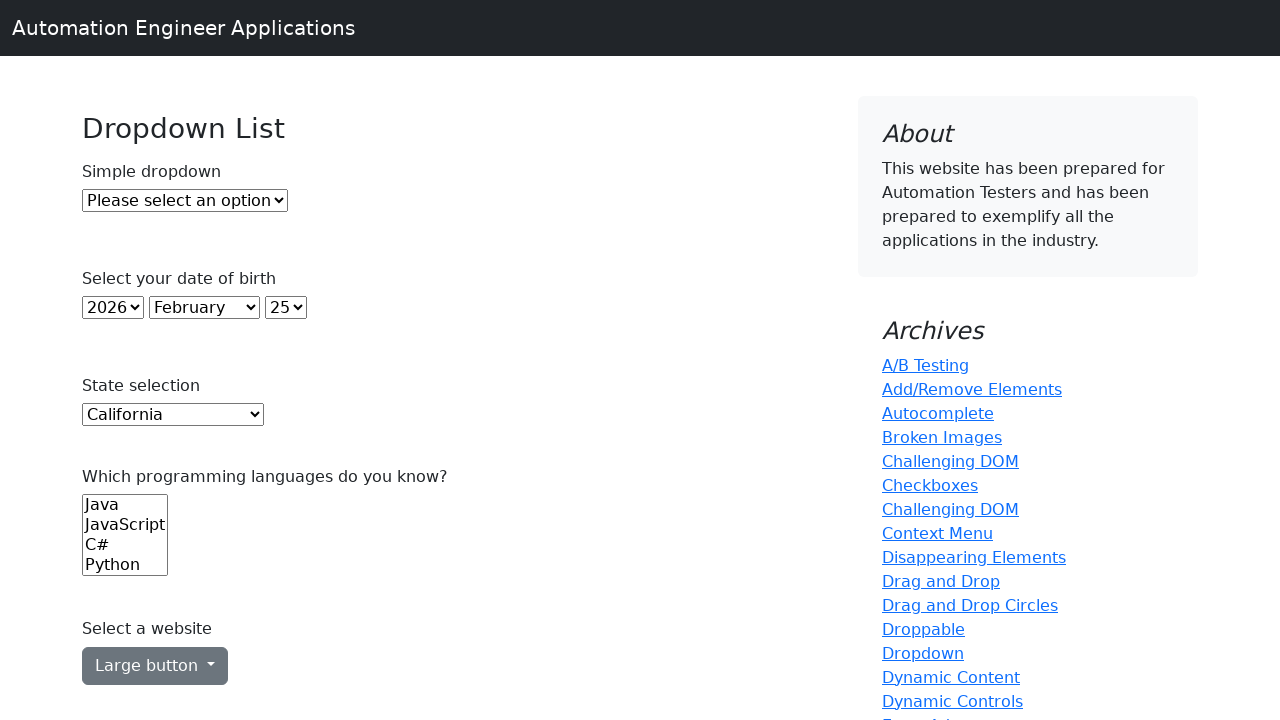

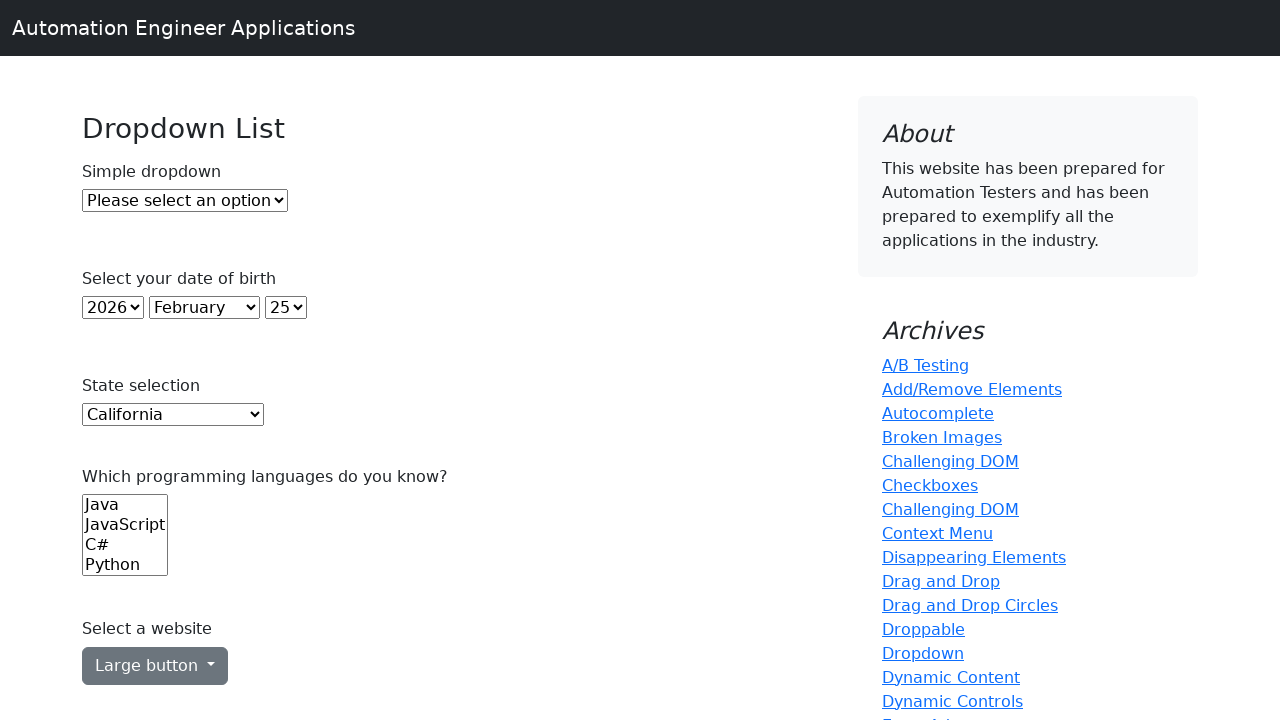